Scrolls the GitHub footer link into view

Starting URL: https://v5.webdriver.io

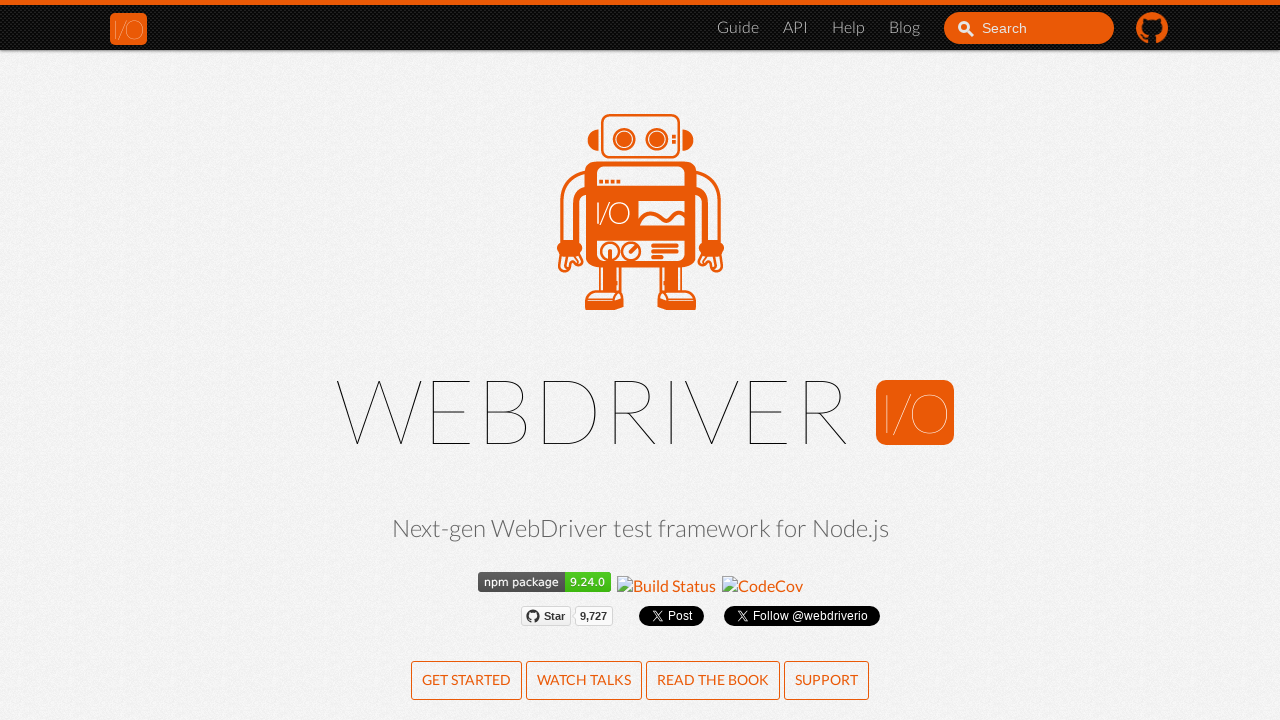

Scrolled GitHub footer link into view
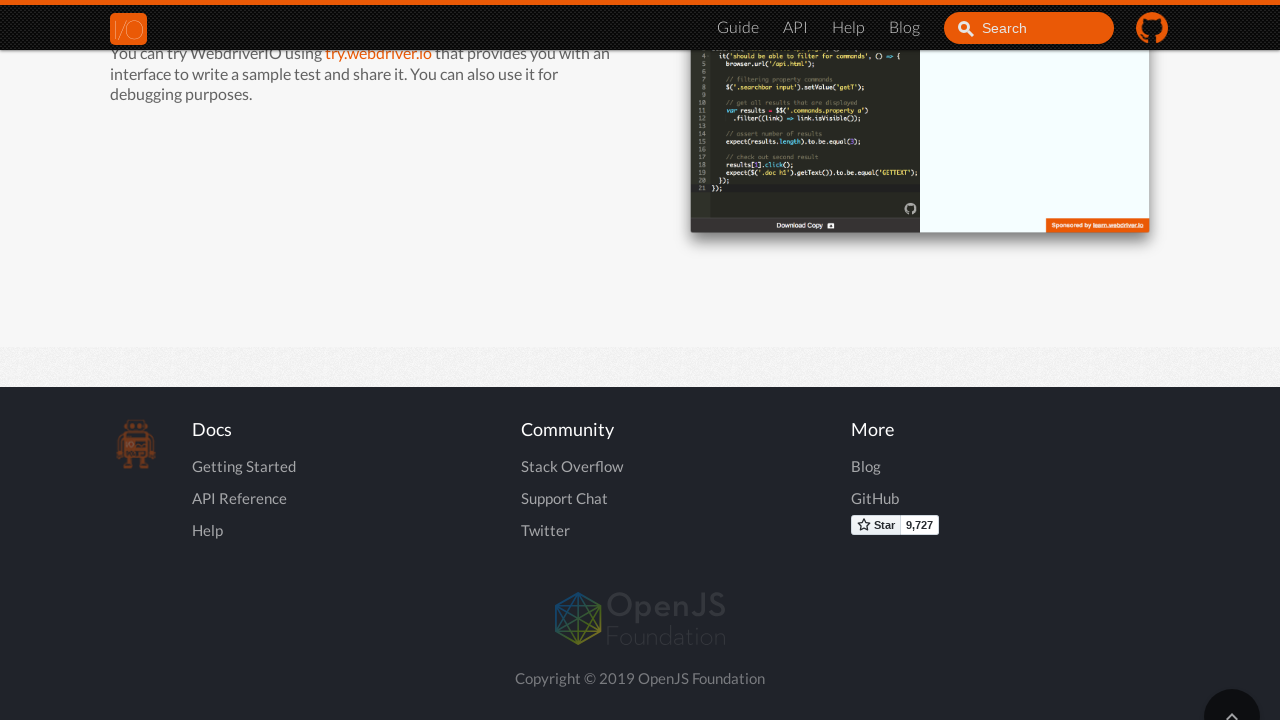

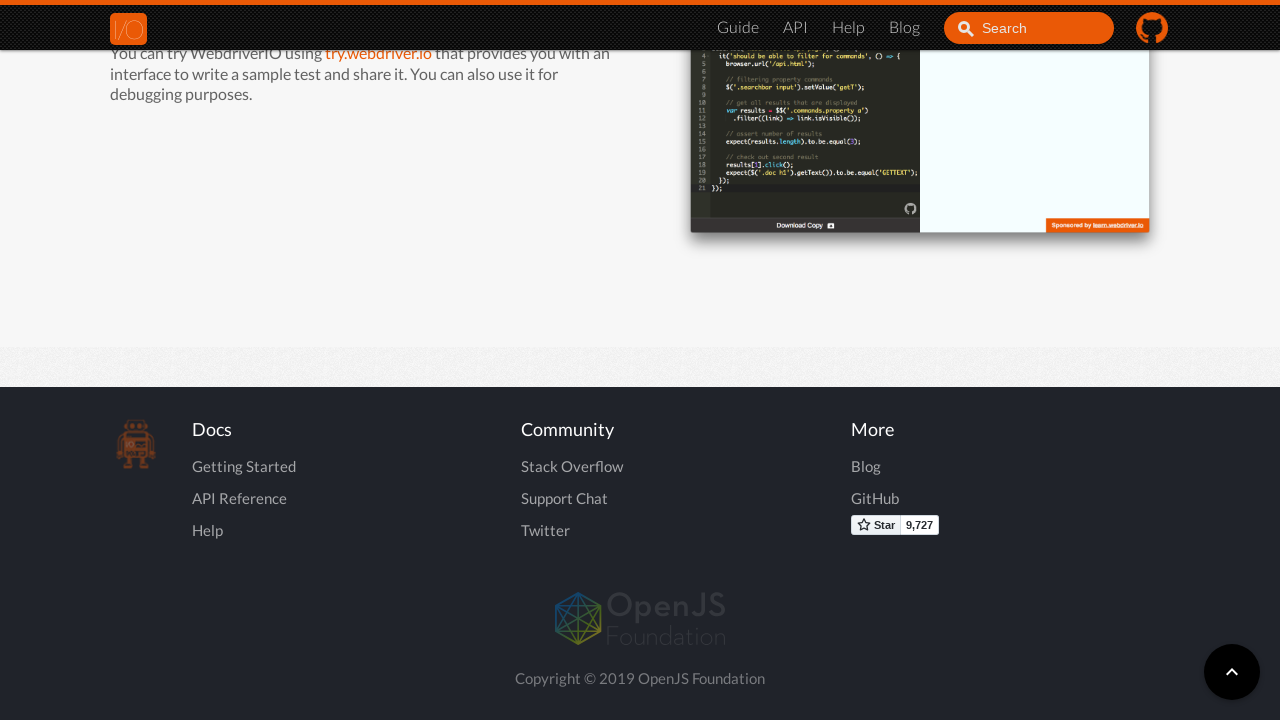